Tests checkbox functionality by clicking on a checkbox and verifying its state properties (displayed, enabled, selected)

Starting URL: https://the-internet.herokuapp.com/checkboxes

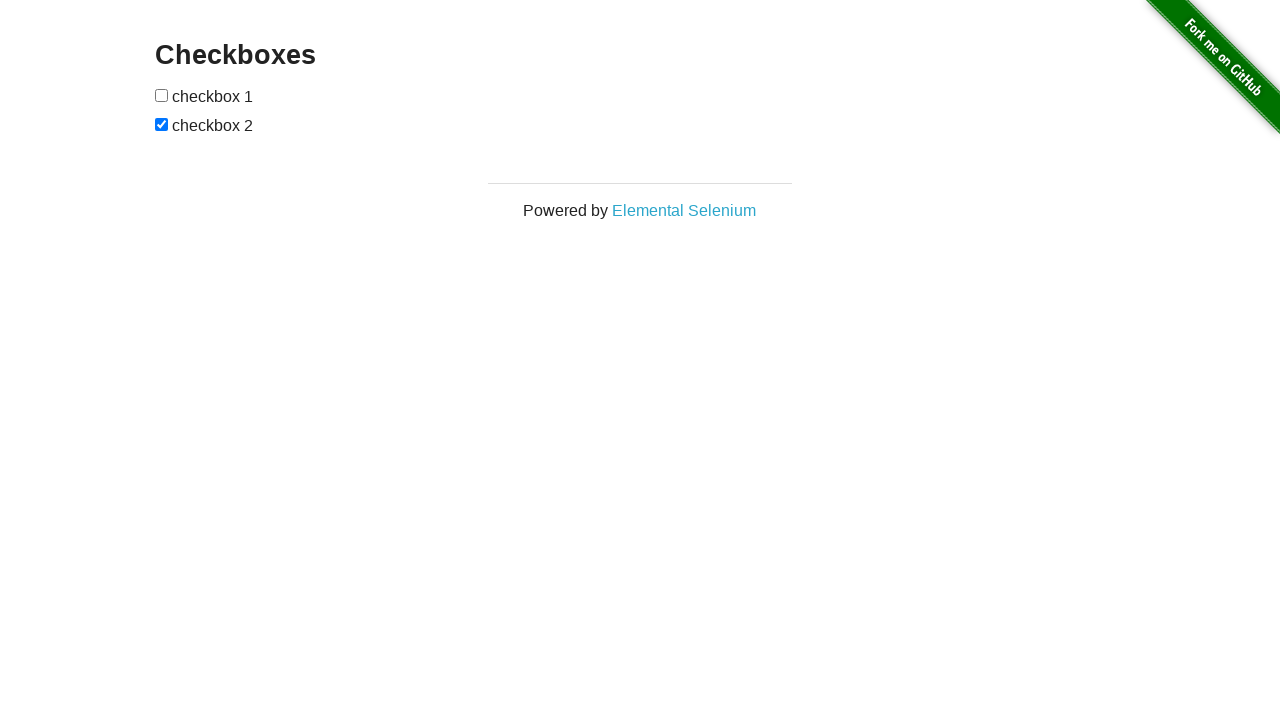

Clicked on the second checkbox at (162, 124) on xpath=//form[@id='checkboxes']//input[2]
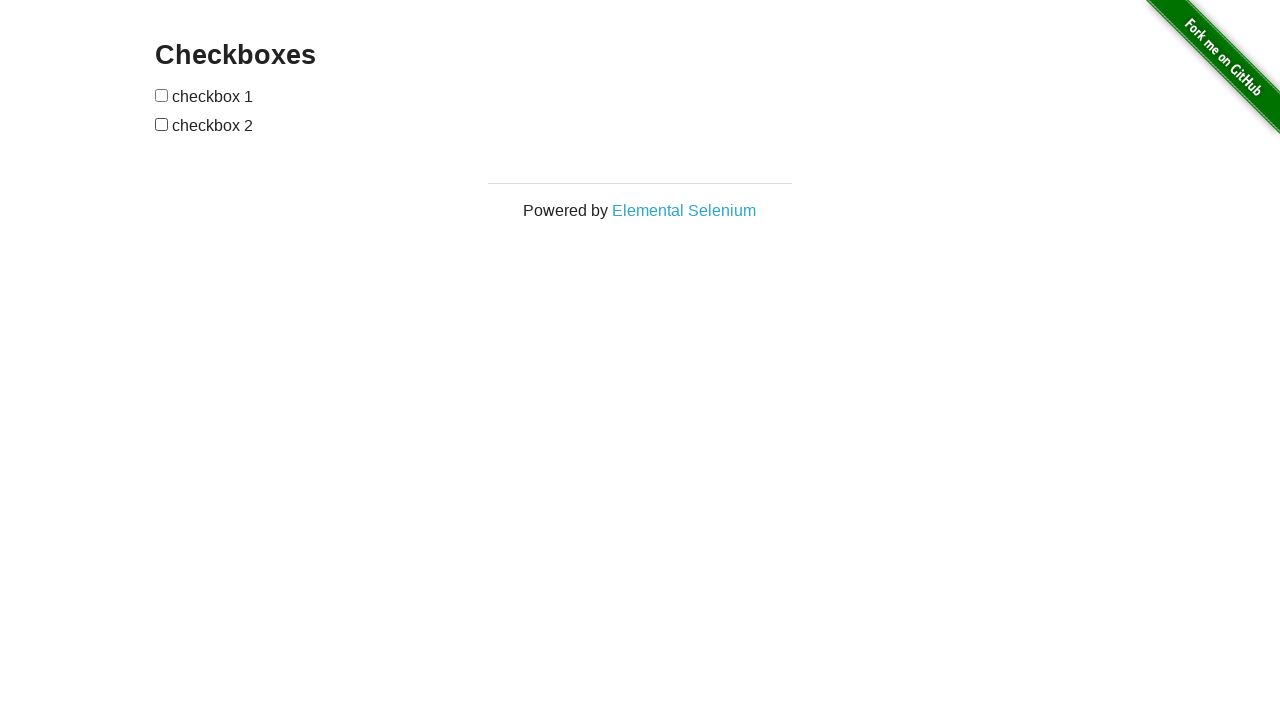

Located the first checkbox element
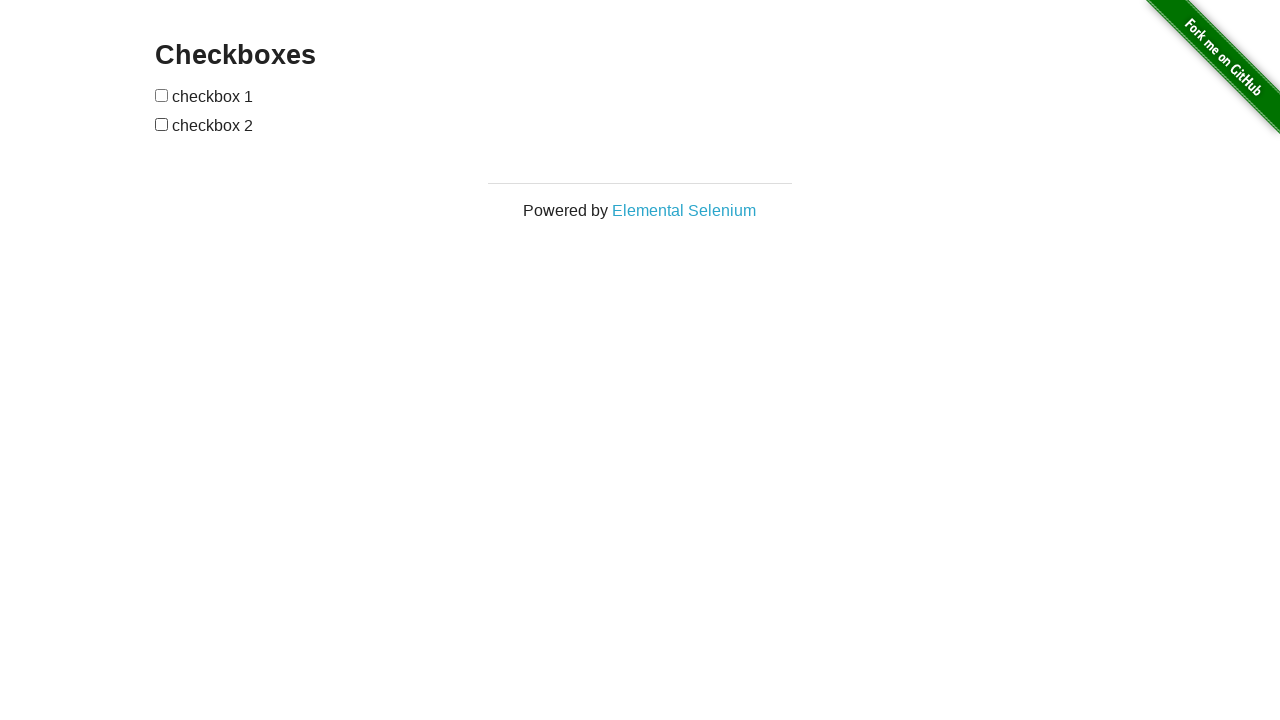

First checkbox is visible
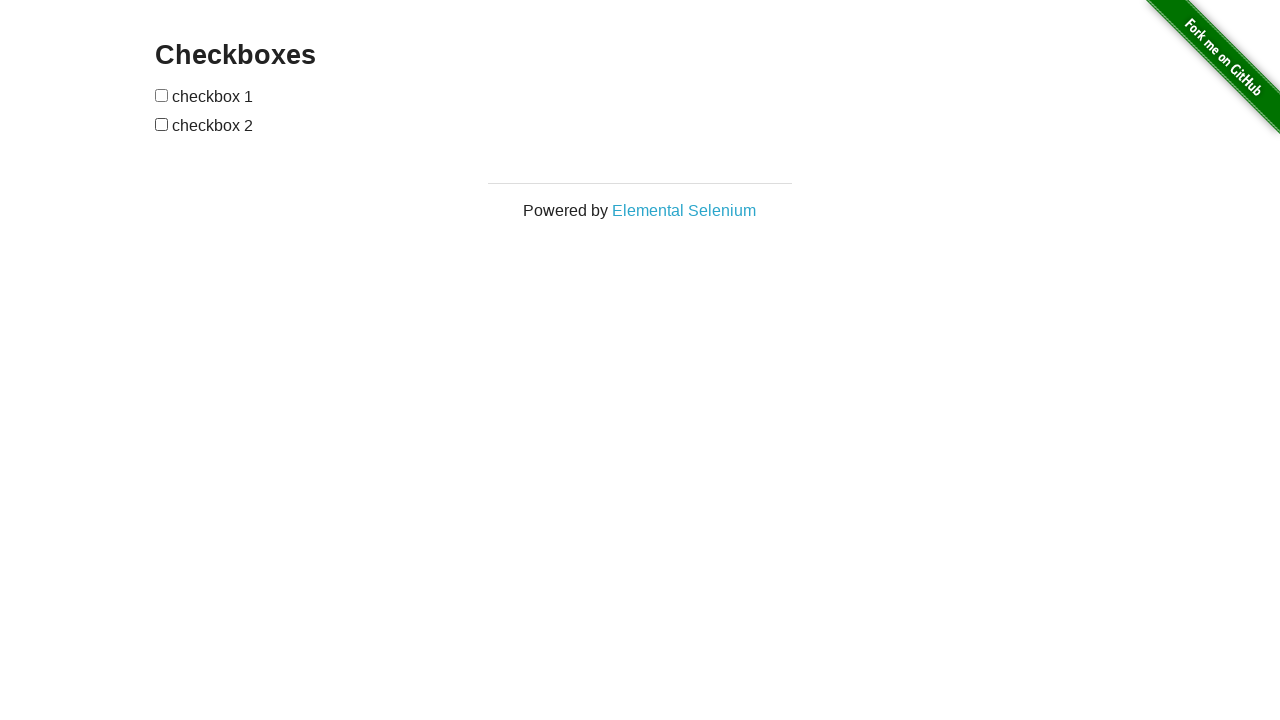

Verified first checkbox is visible
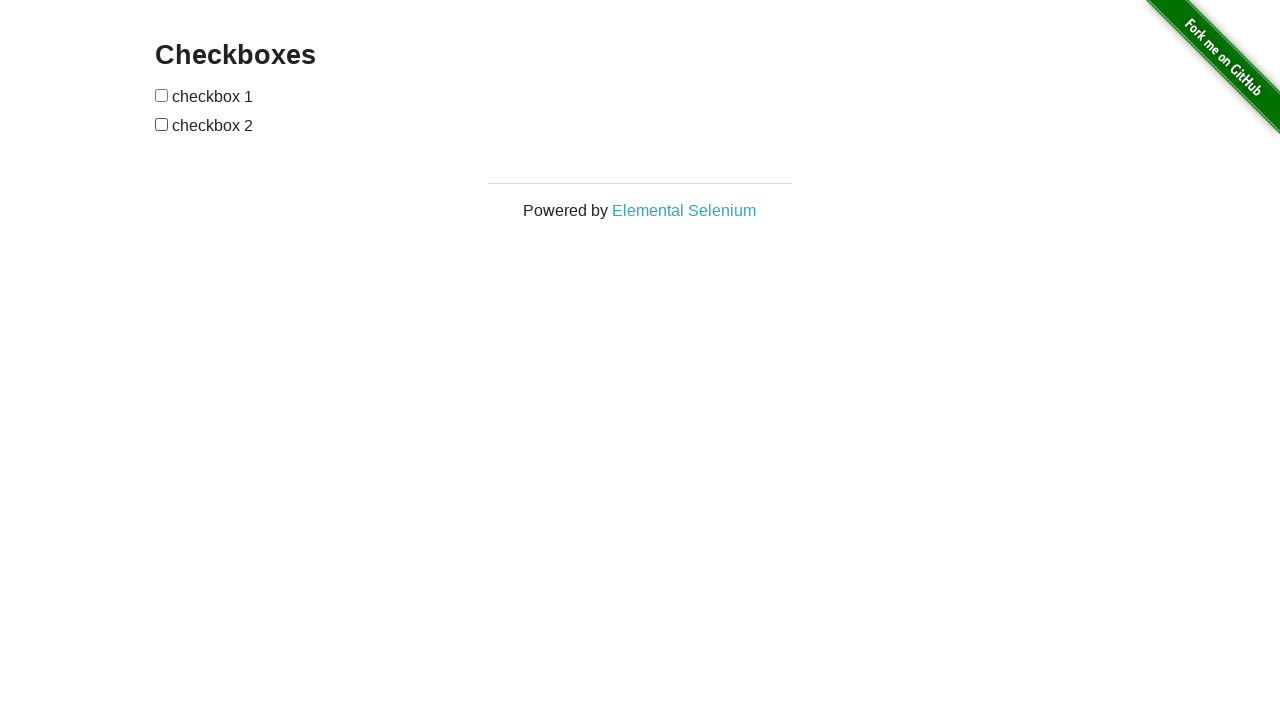

Verified first checkbox is enabled
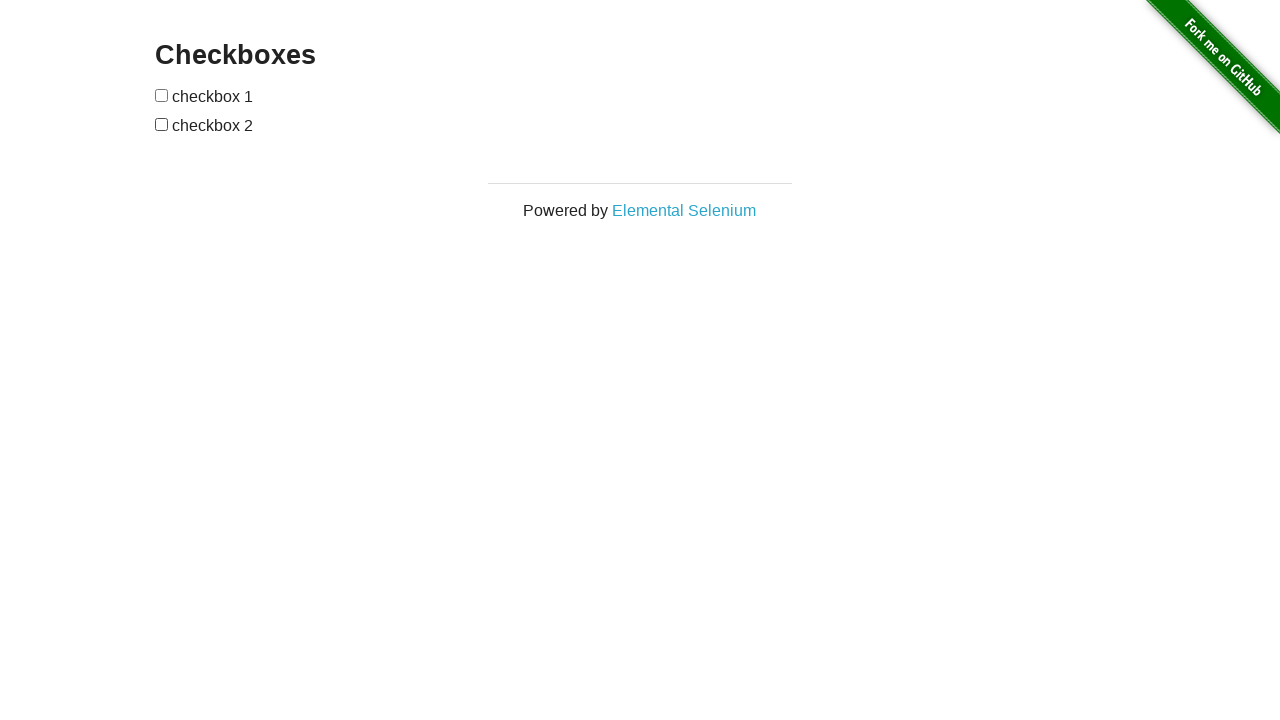

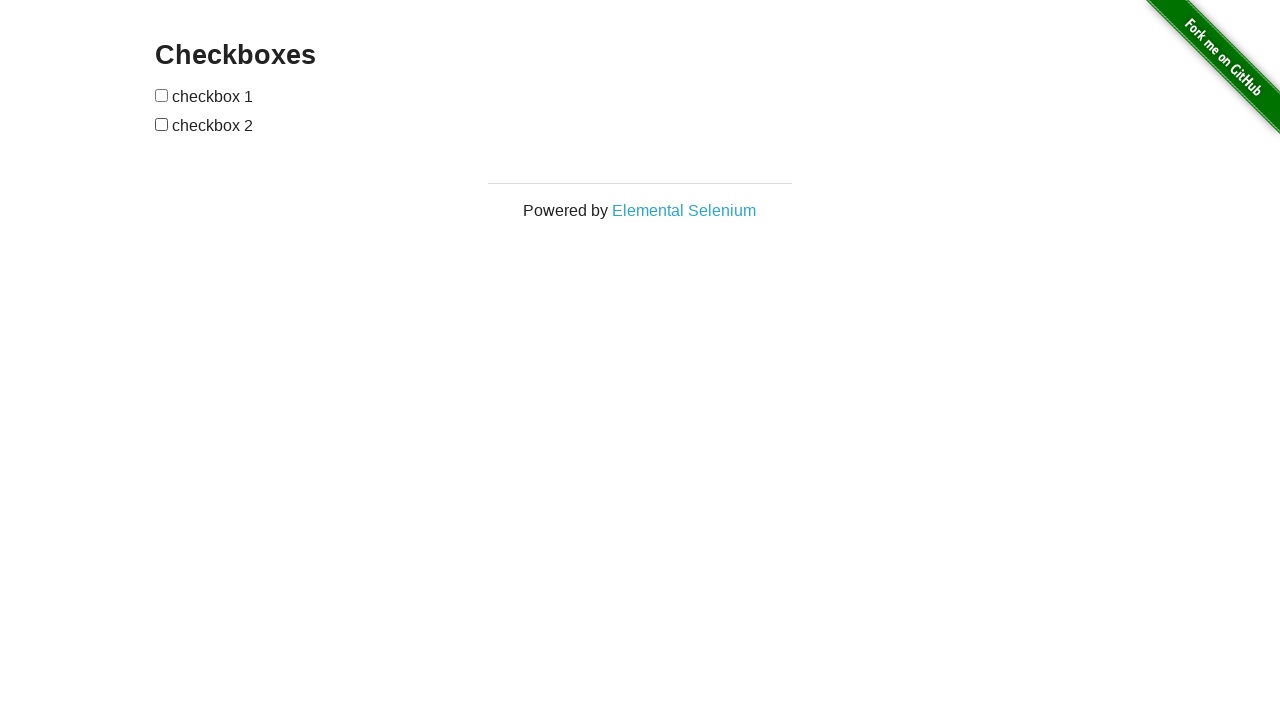